Tests opening a new browser window by navigating to a page, opening a new window, navigating to another page in that window, and verifying two windows are open.

Starting URL: https://the-internet.herokuapp.com/windows

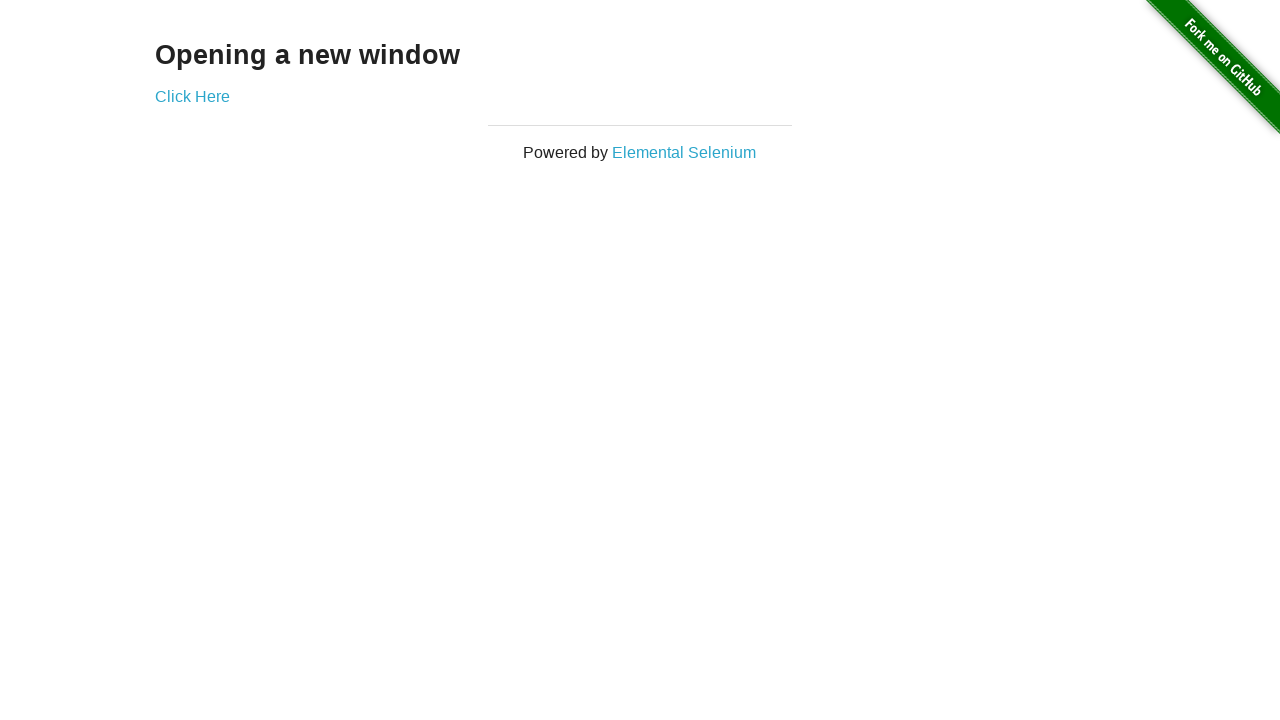

Opened a new browser window/page in context
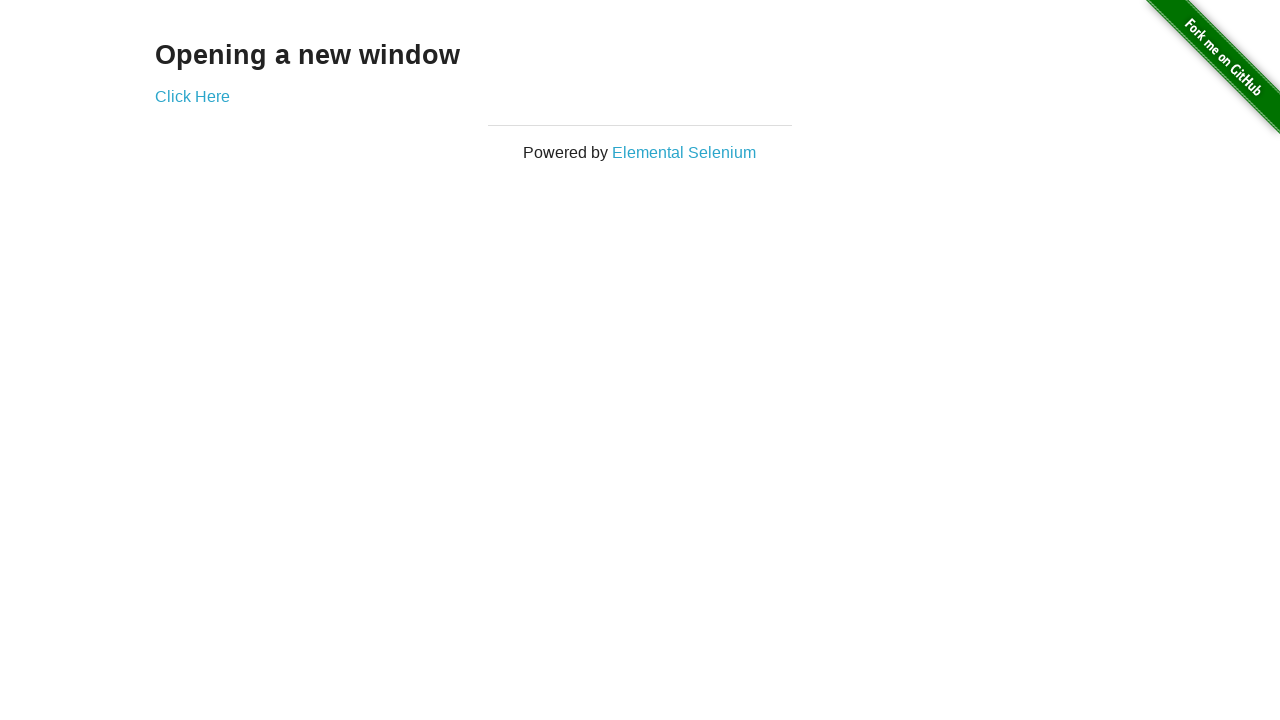

Navigated new page to https://the-internet.herokuapp.com/typos
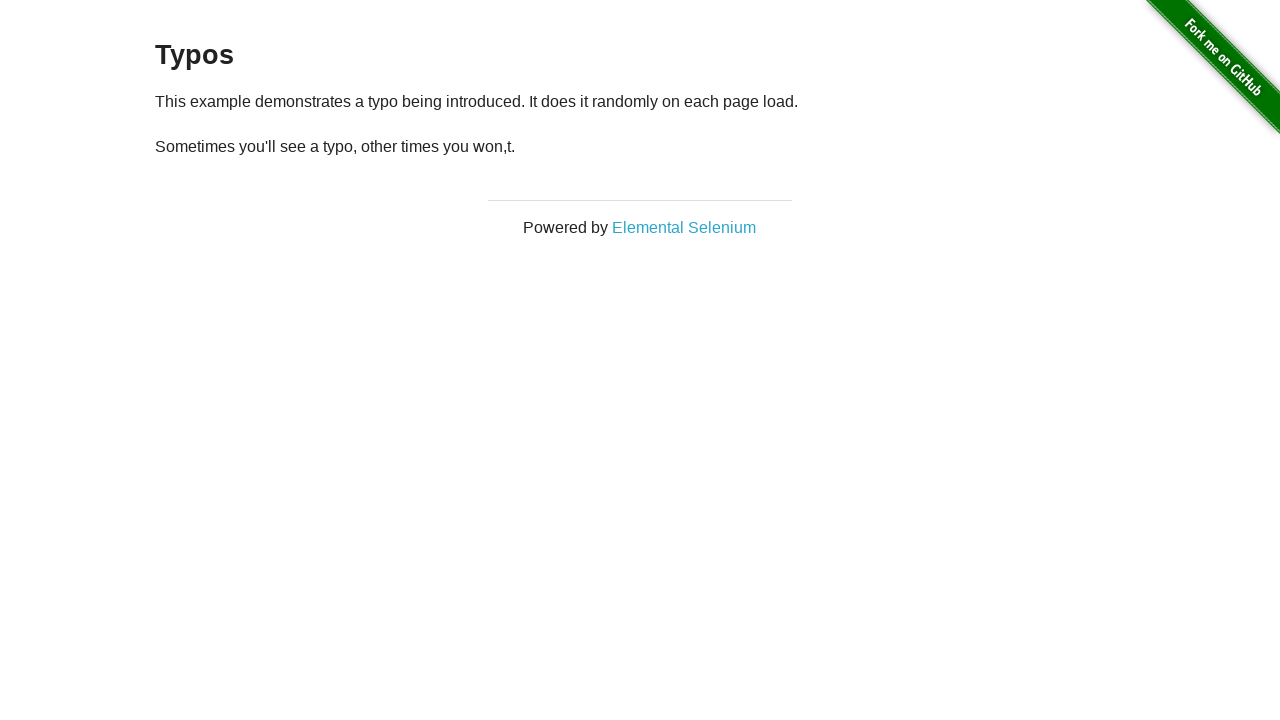

Verified that 2 pages are open in context
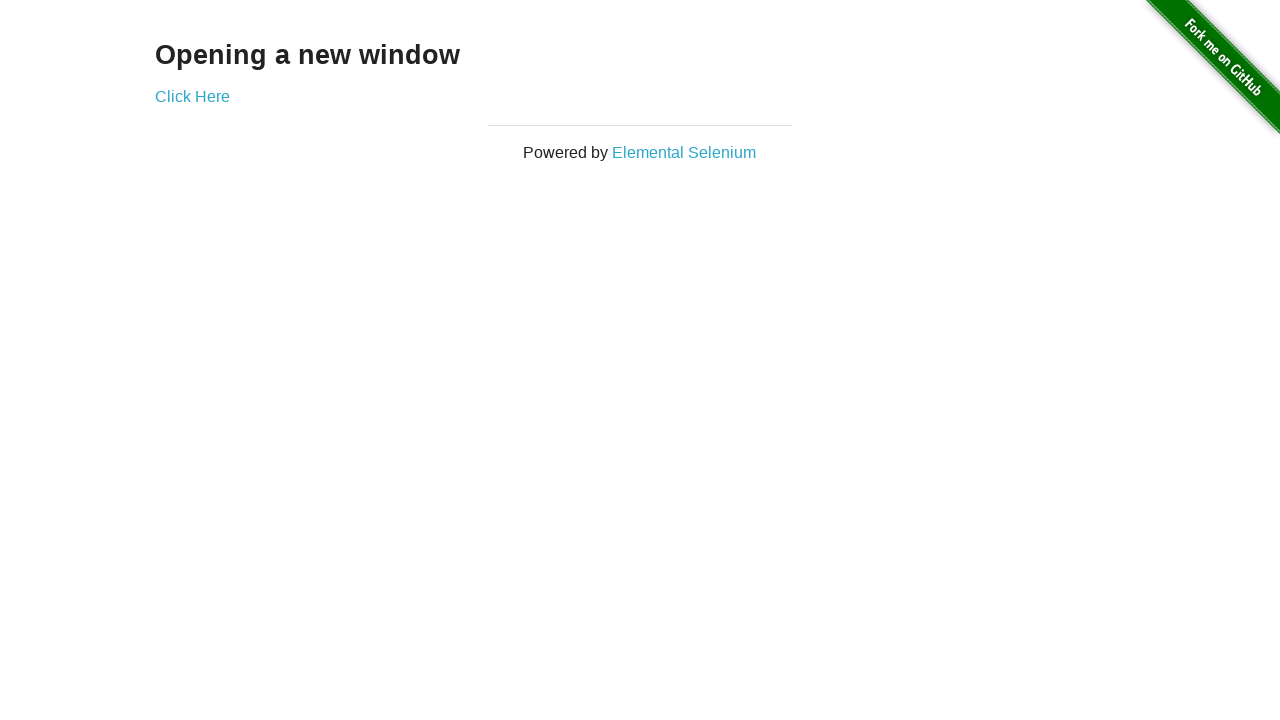

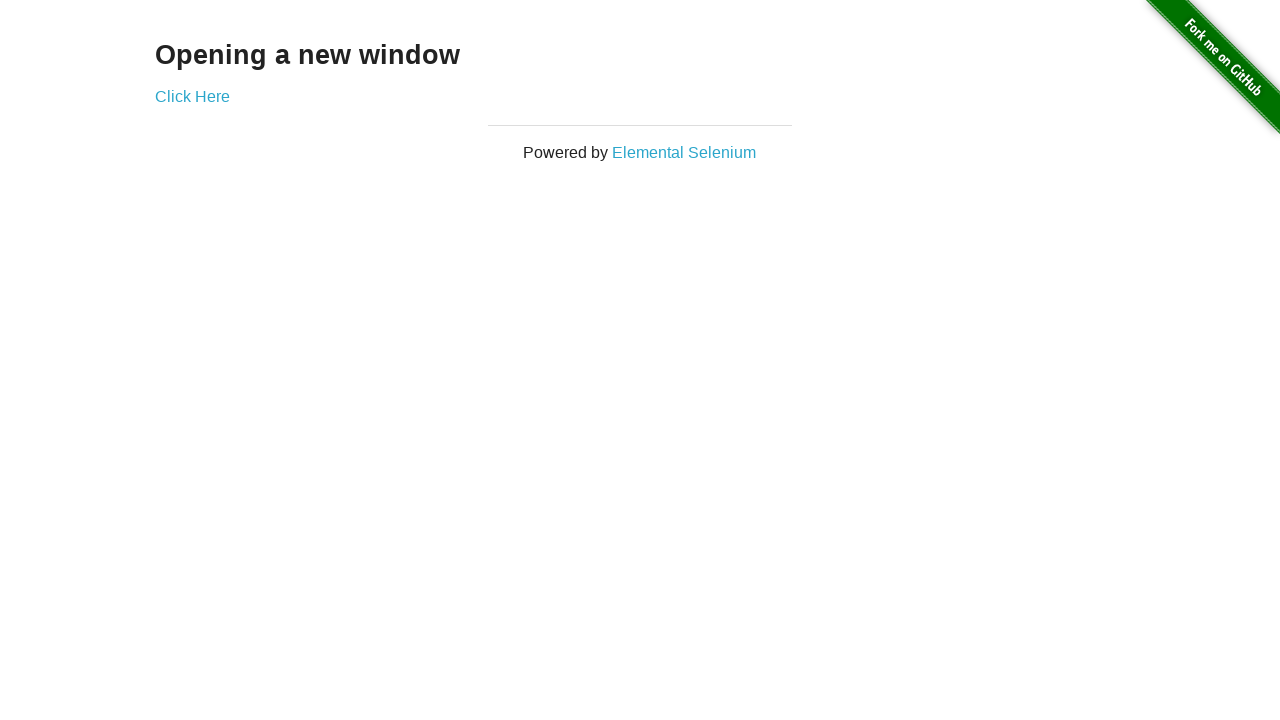